Tests switching between browser tabs by clicking a button that opens a new tab, then switching to the new tab and closing it

Starting URL: https://demo.automationtesting.in/Windows.html

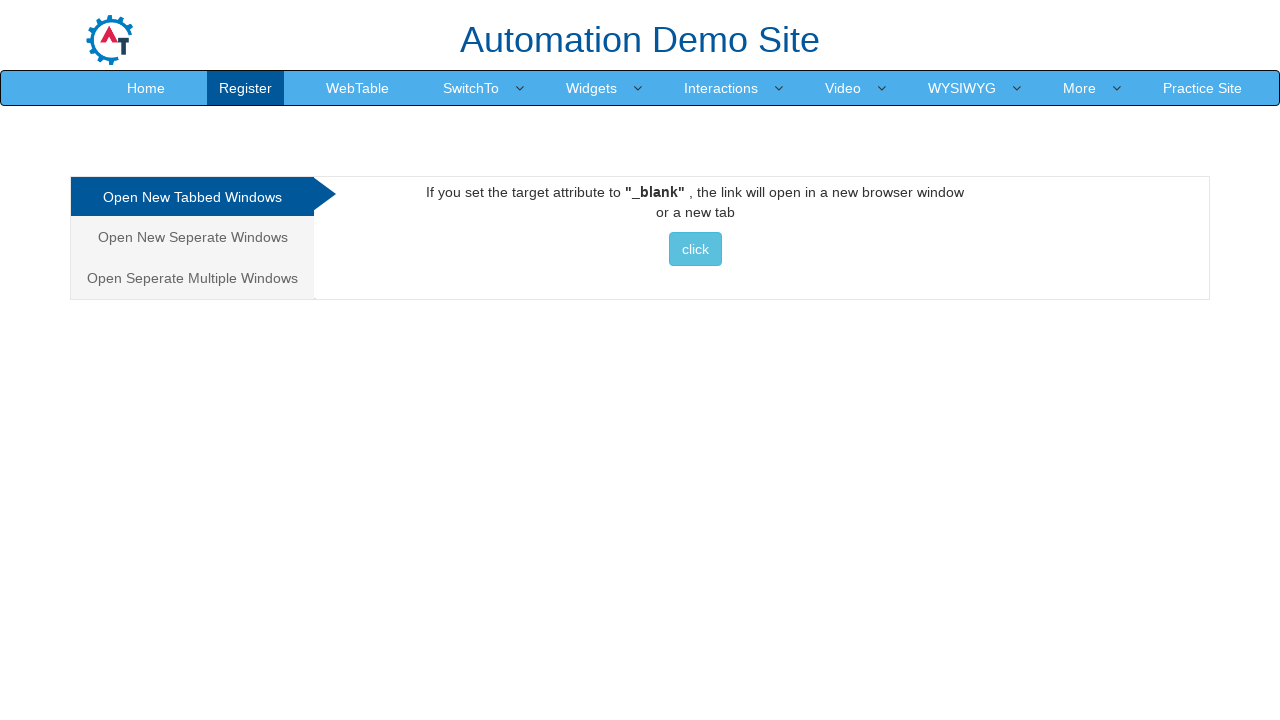

Waited for and clicked the 'click' button to open a new tab
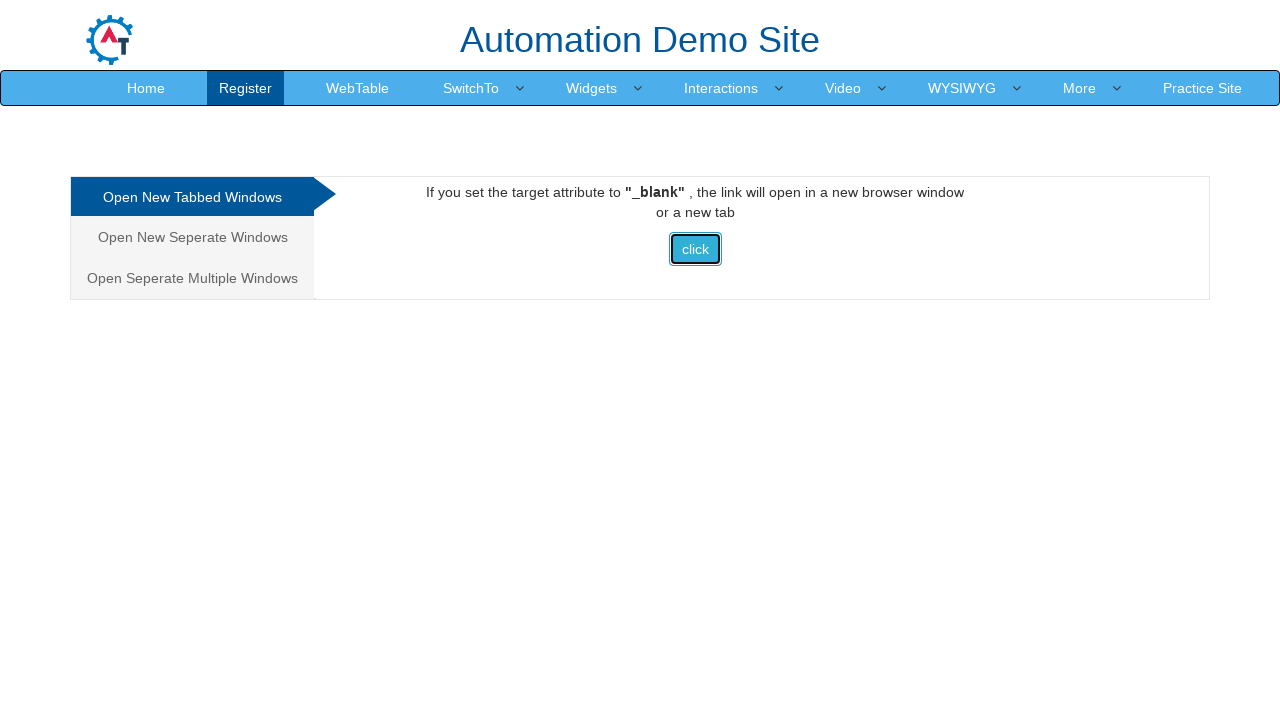

Retrieved all pages/tabs from the browser context
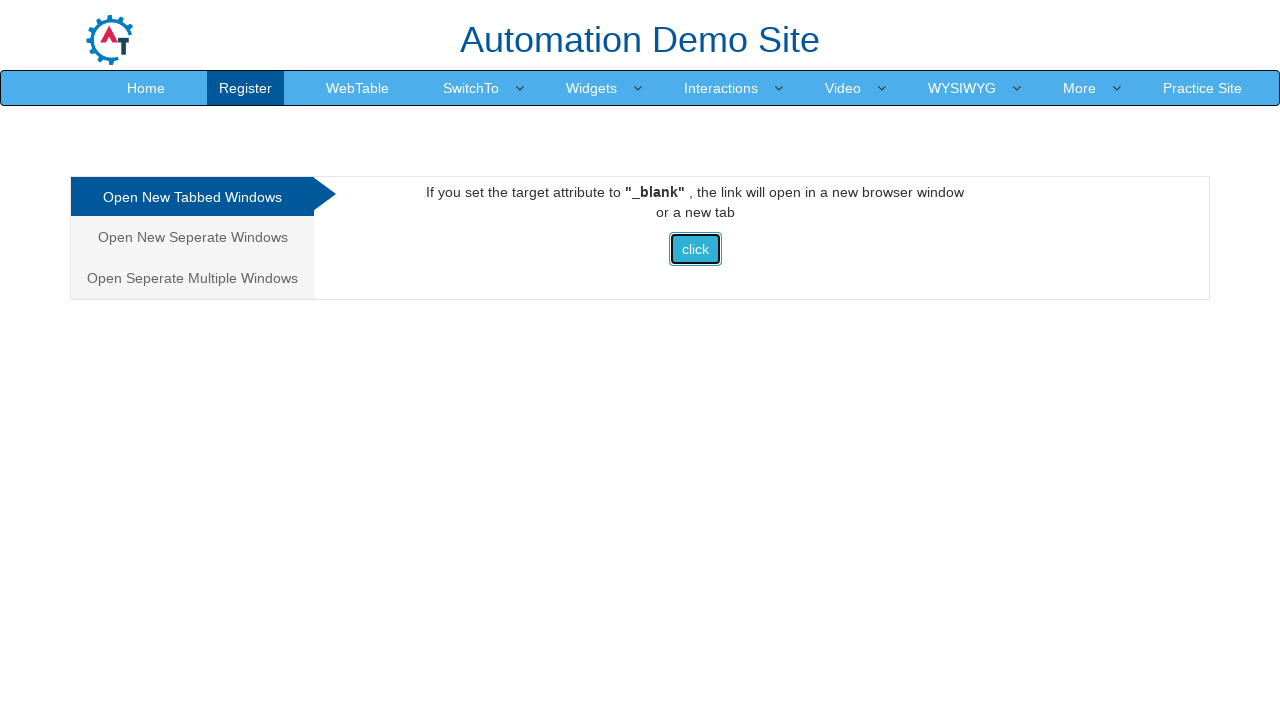

Selected the second tab (newly opened tab)
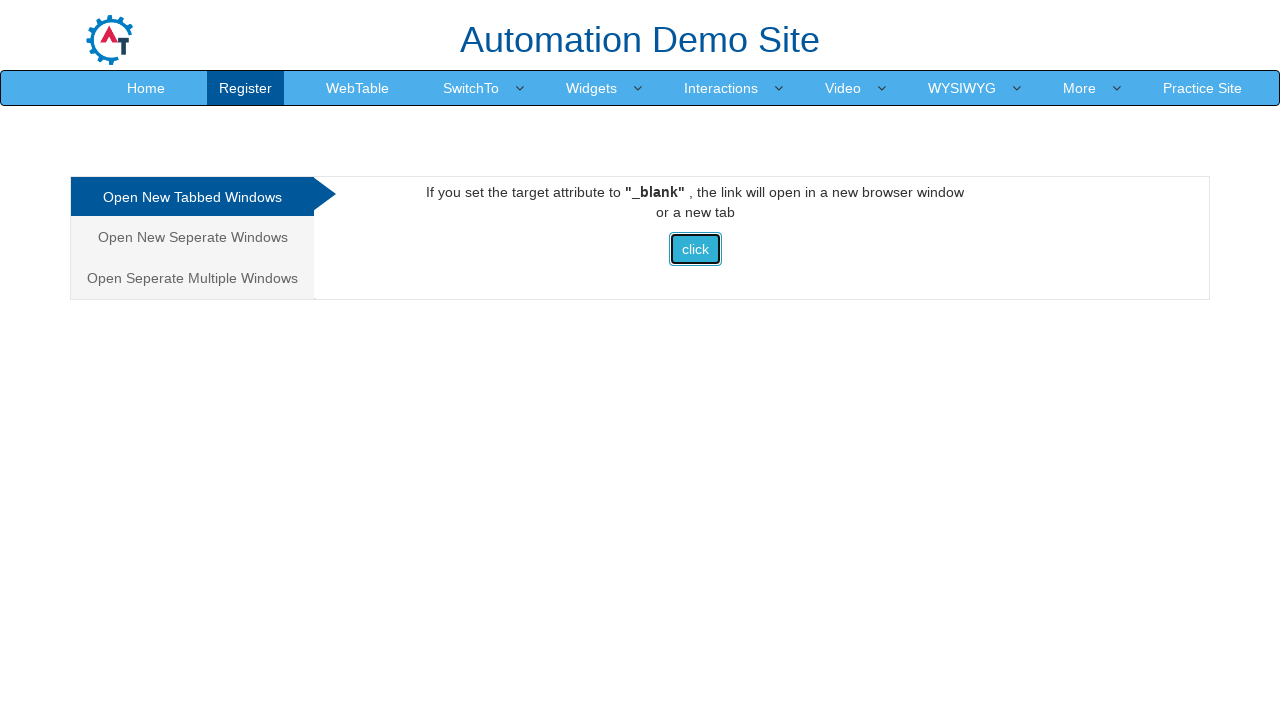

Brought the new tab to the foreground
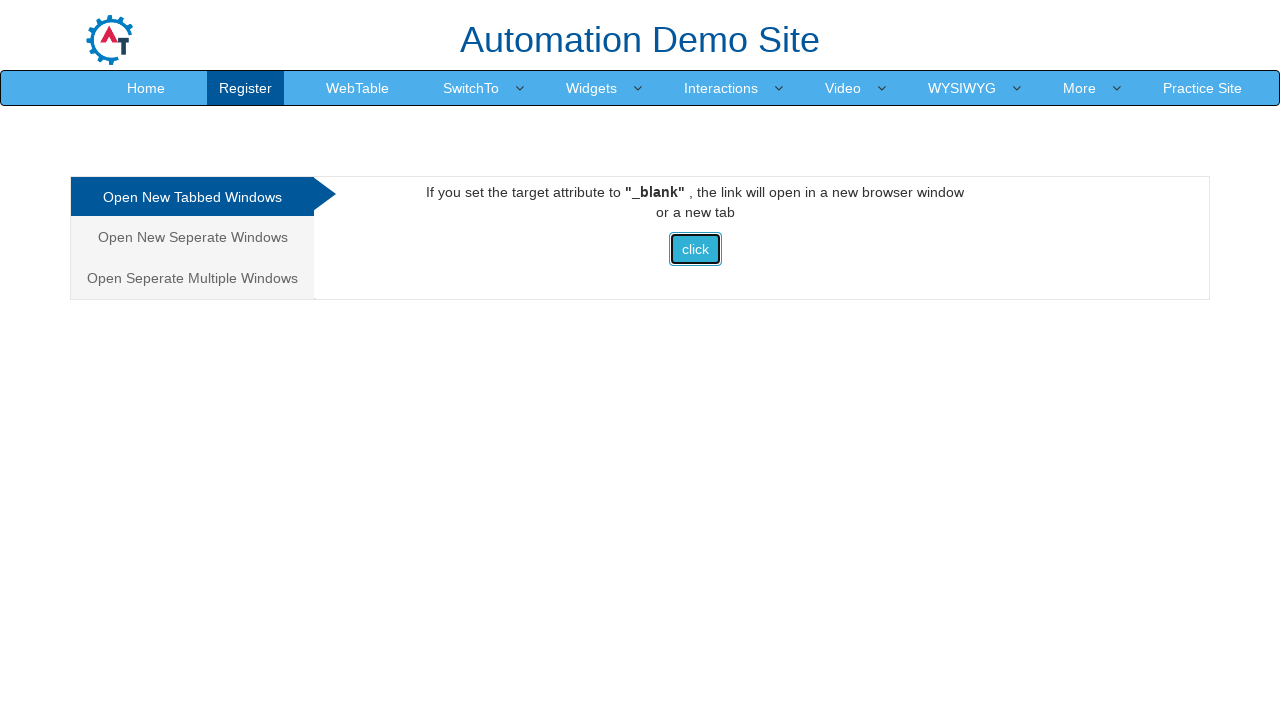

Closed the new tab
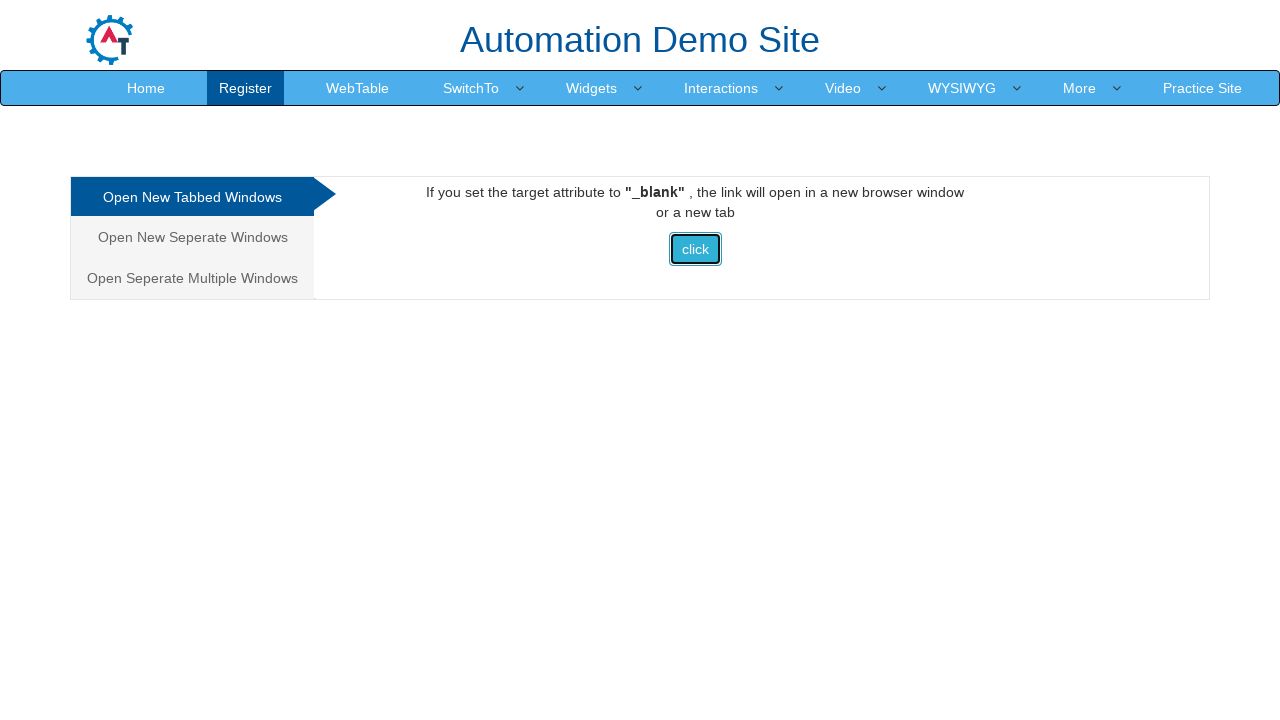

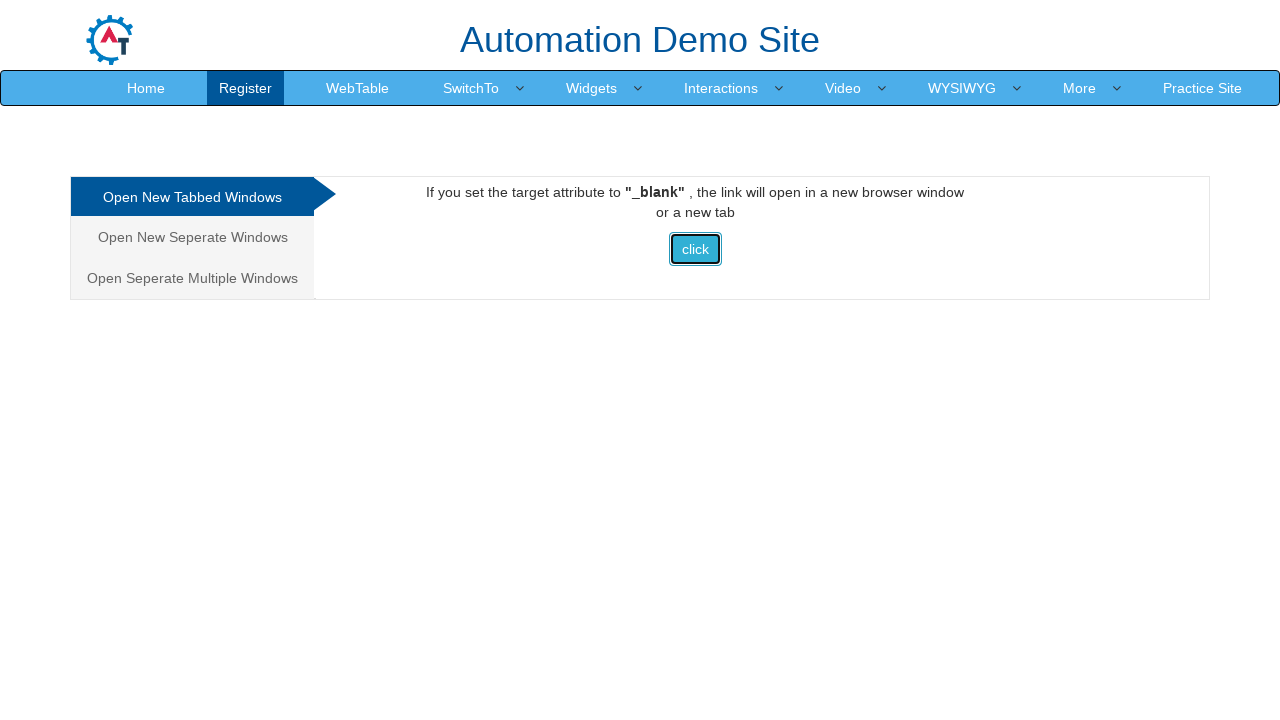